Tests dropdown selection functionality by selecting currency options using different methods (by index, visible text, and value)

Starting URL: https://rahulshettyacademy.com/dropdownsPractise/

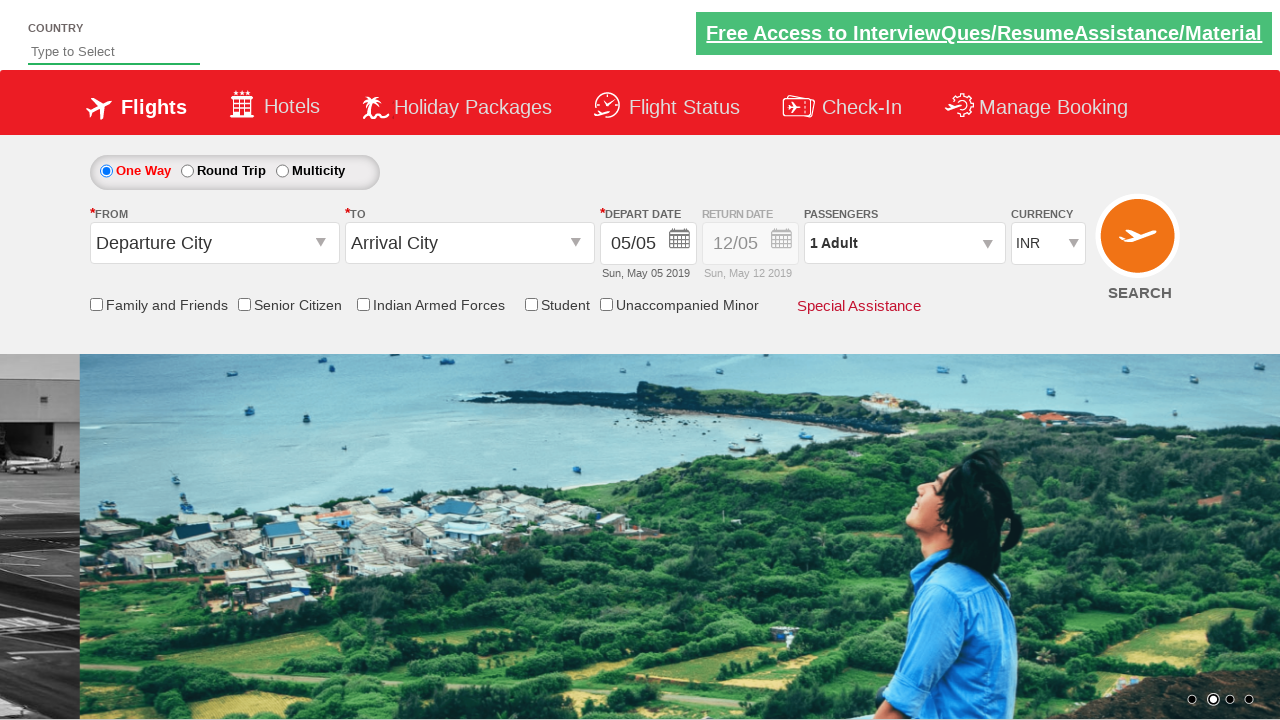

Selected USD currency by index 3 on #ctl00_mainContent_DropDownListCurrency
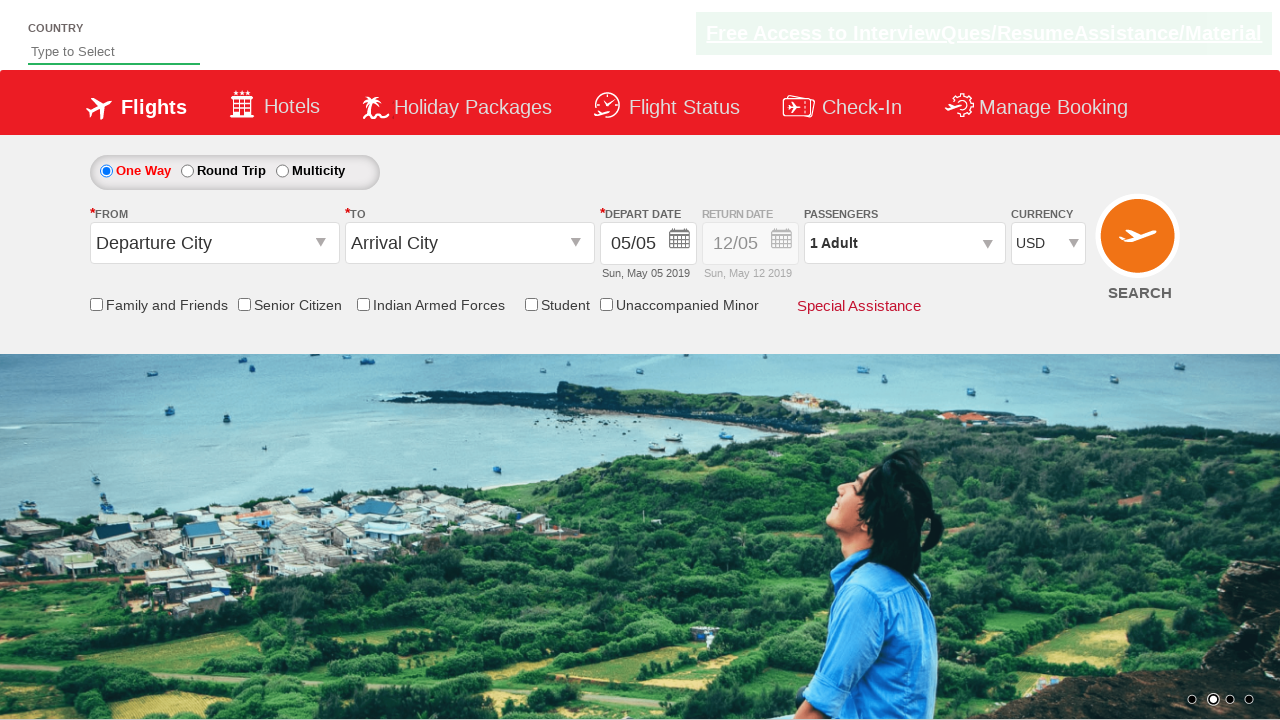

Retrieved selected currency value to verify USD
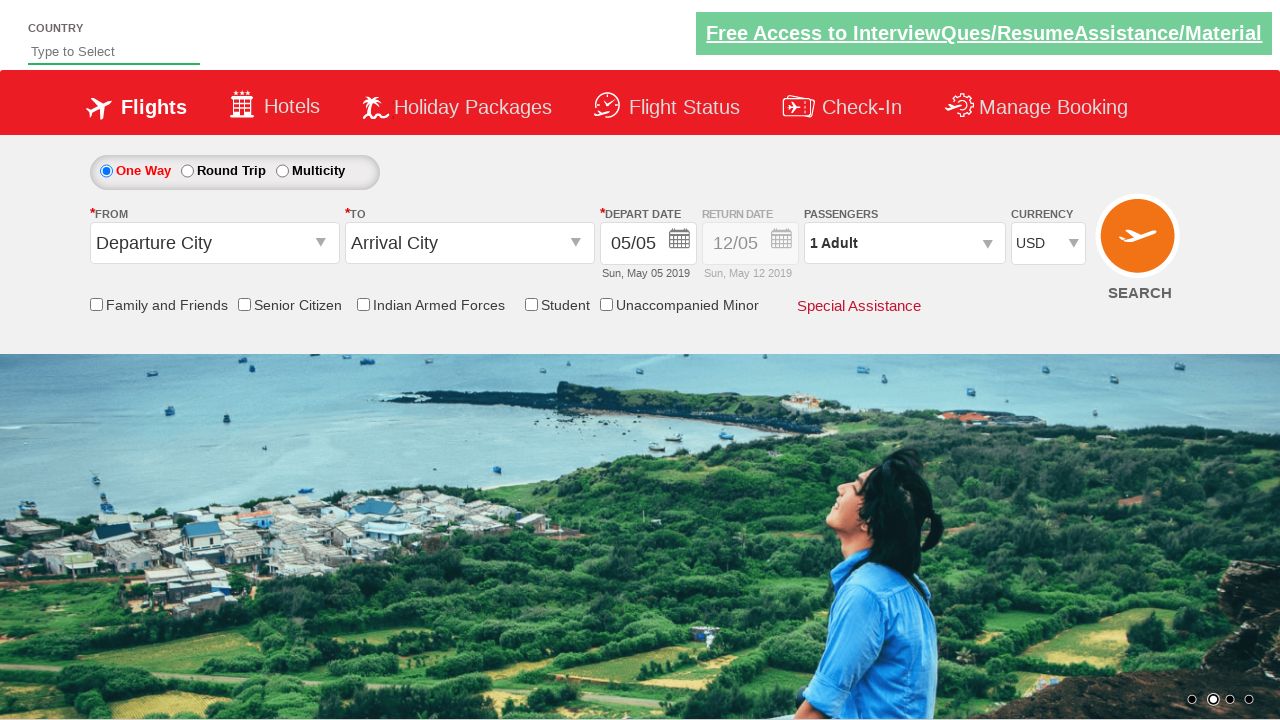

Verified that USD is correctly selected
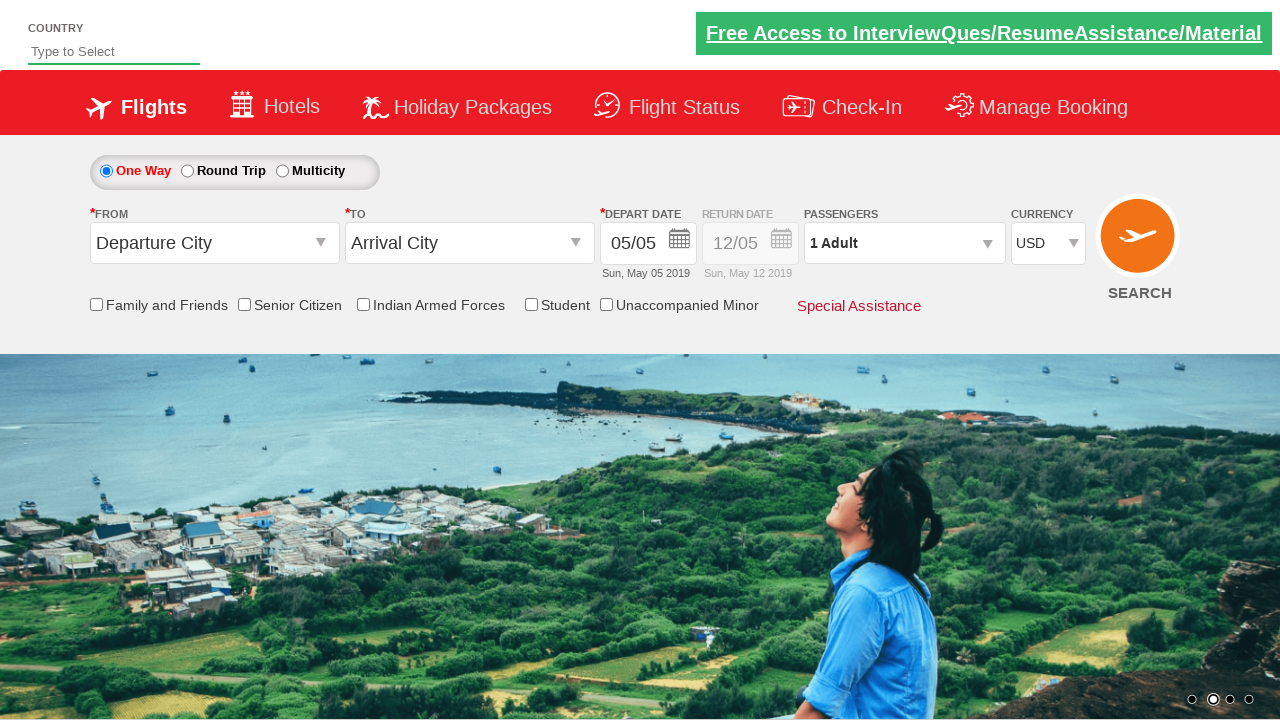

Selected AED currency by visible text on #ctl00_mainContent_DropDownListCurrency
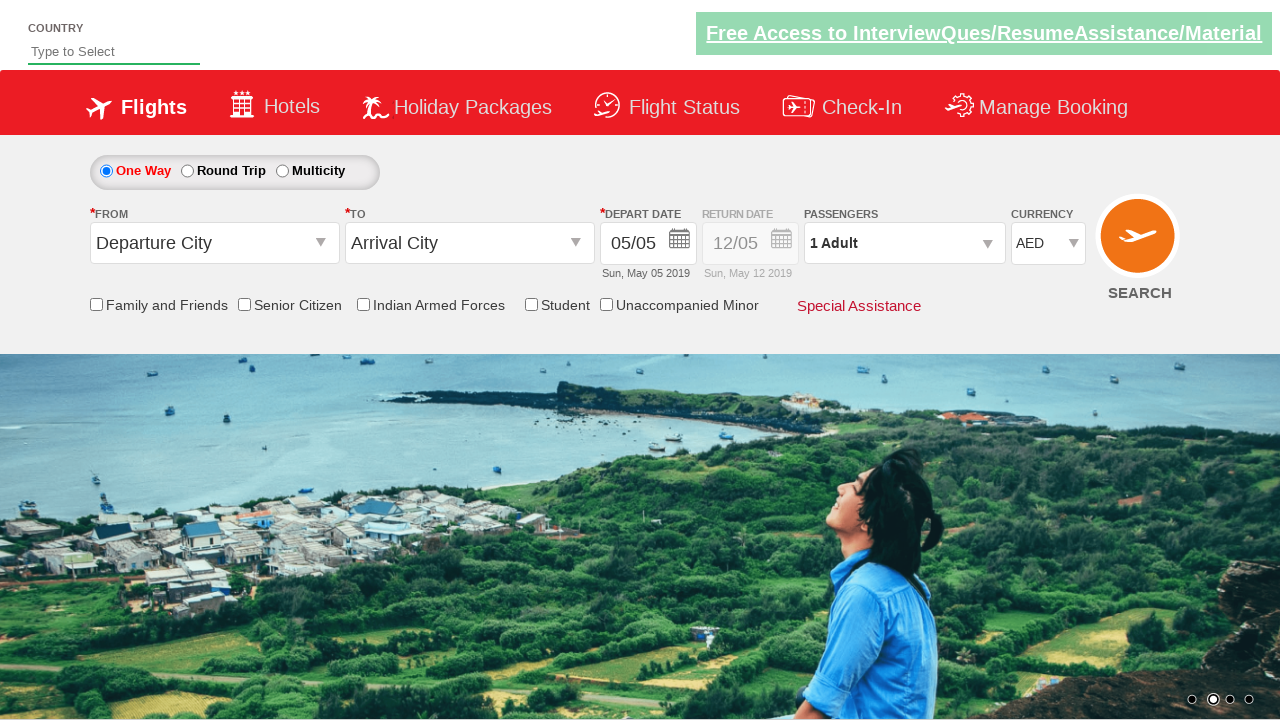

Retrieved selected currency value to verify AED
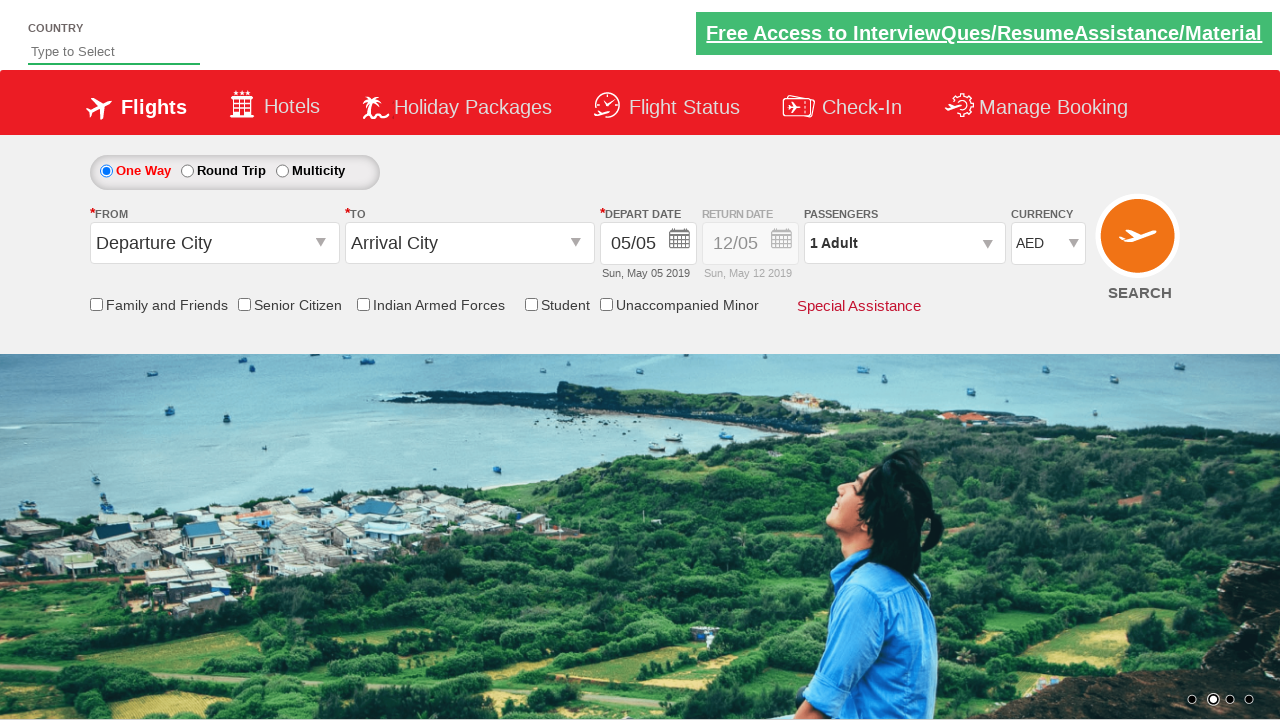

Verified that AED is correctly selected
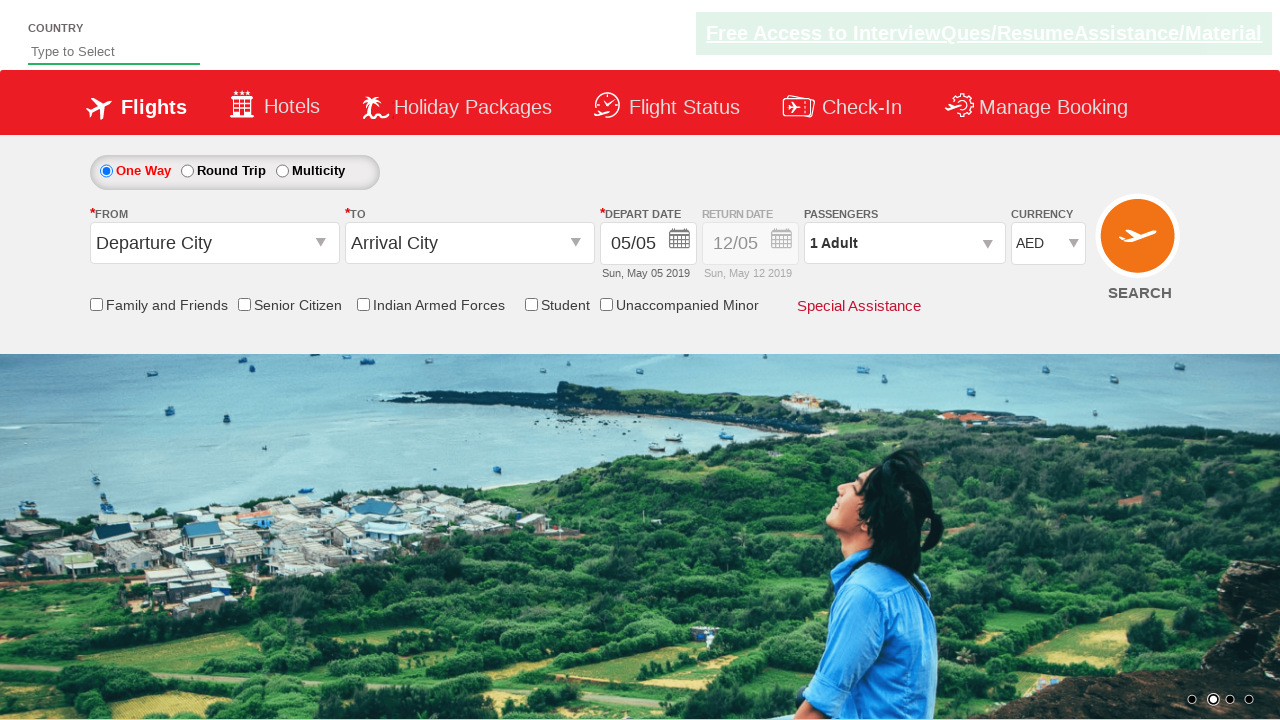

Selected INR currency by value attribute on #ctl00_mainContent_DropDownListCurrency
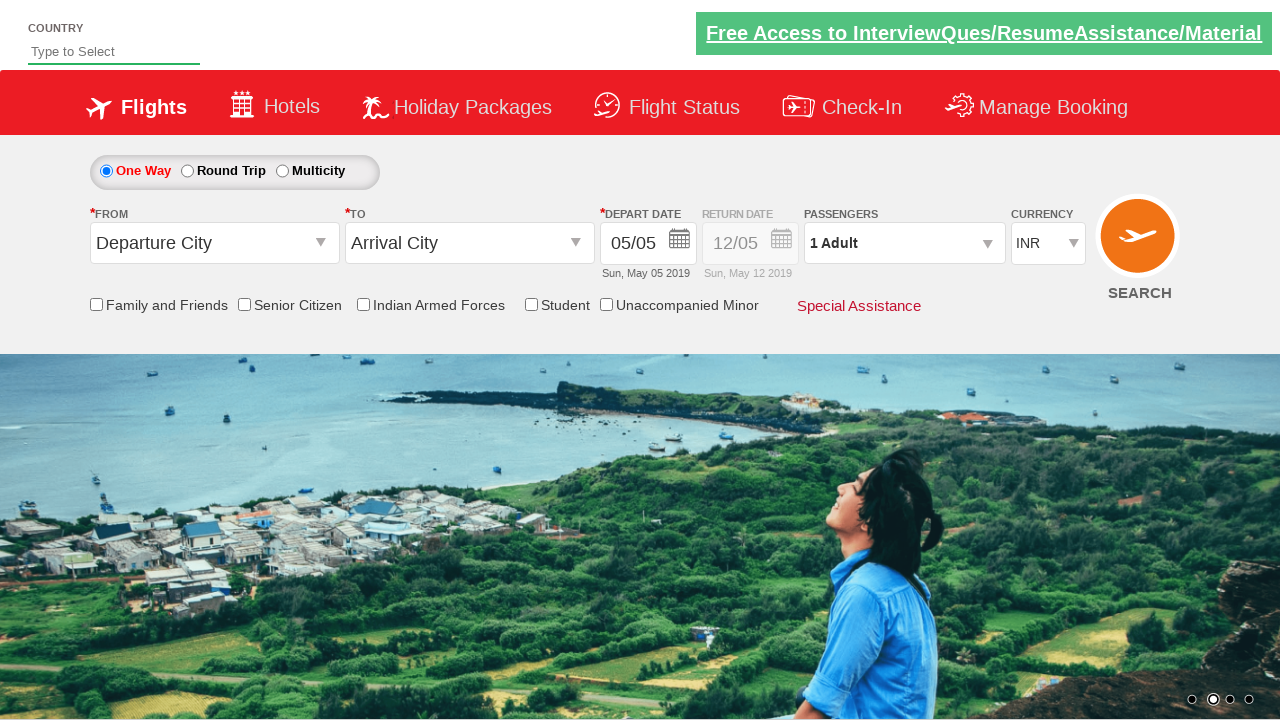

Retrieved selected currency value to verify INR
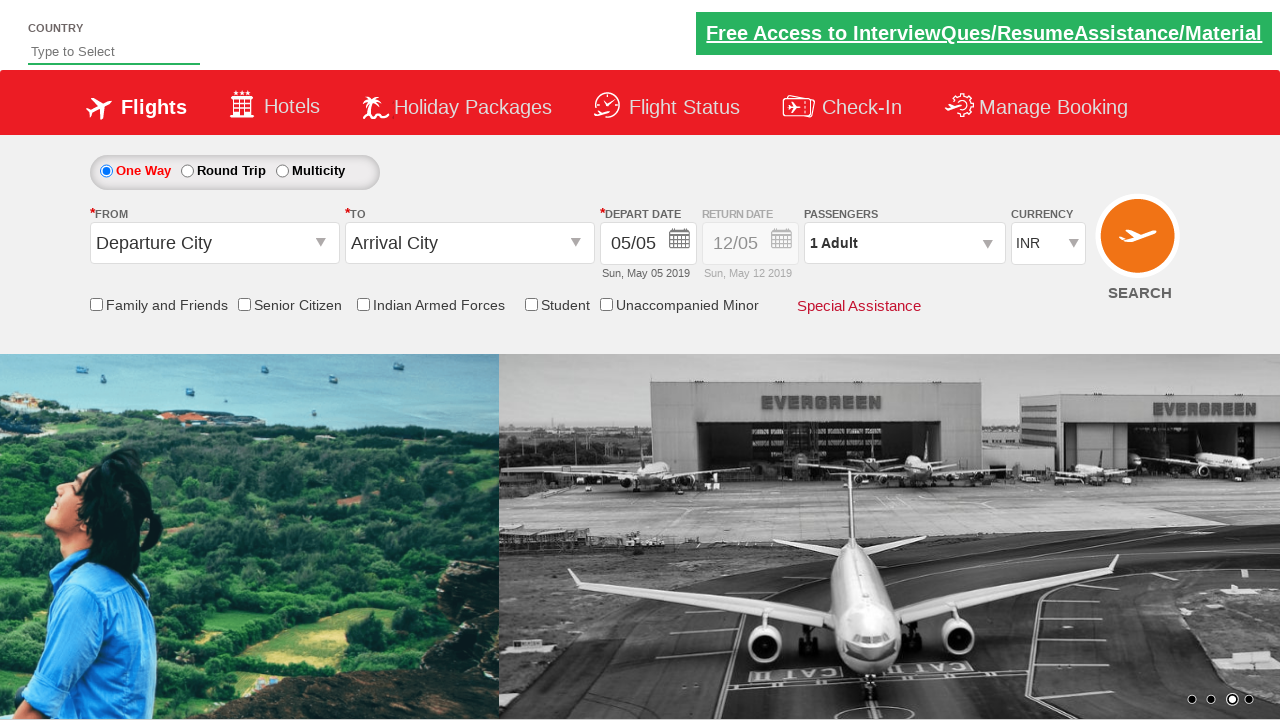

Verified that INR is correctly selected
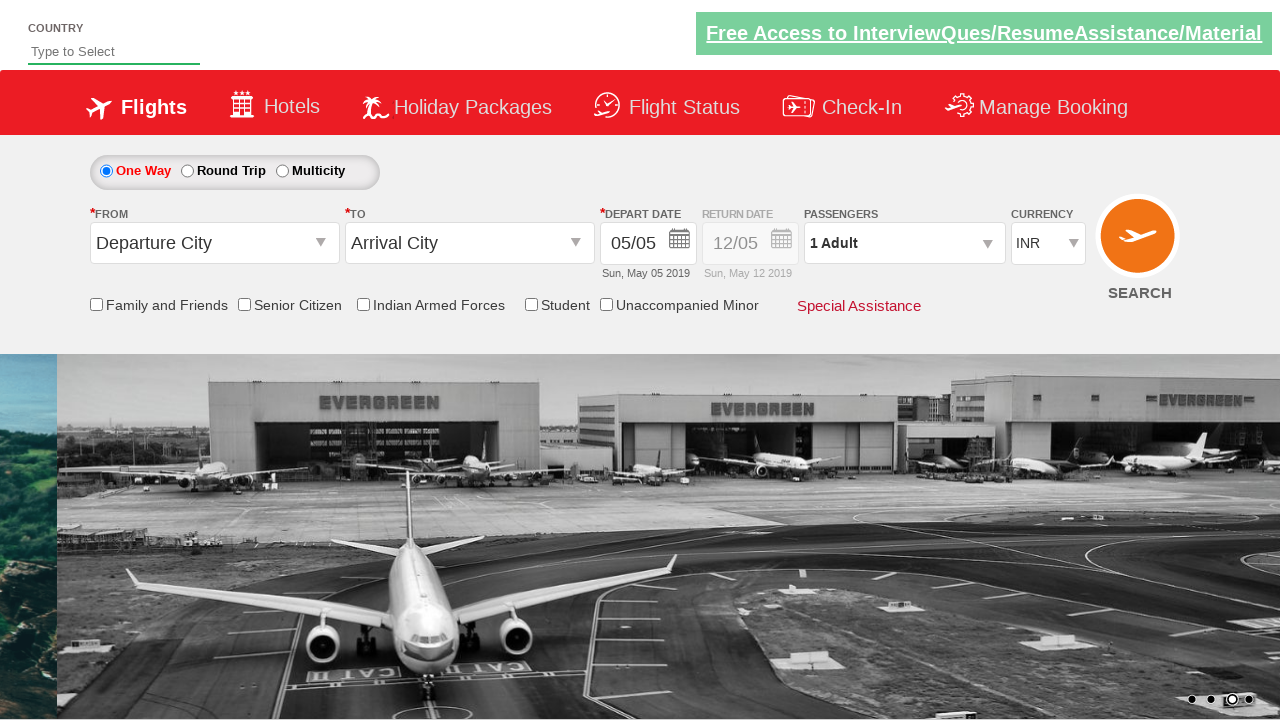

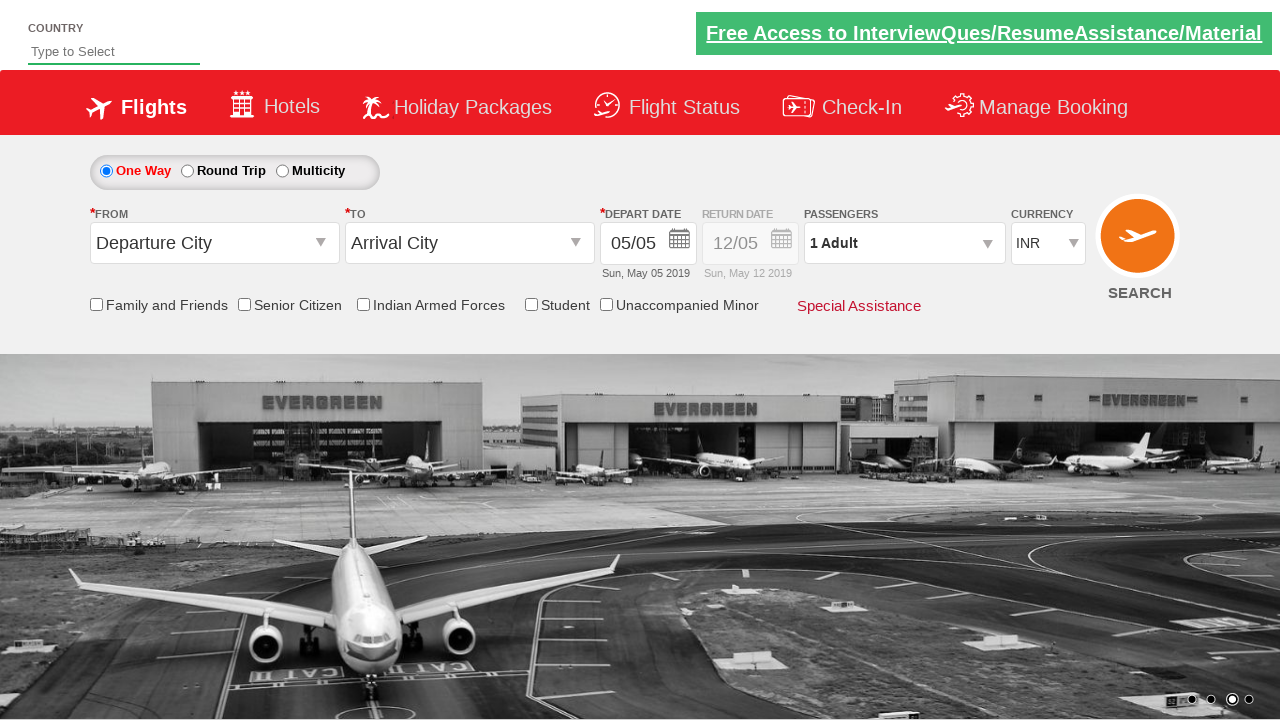